Tests navigation on the Playwright Python documentation site by clicking the API link in the navbar

Starting URL: https://playwright.dev/python/

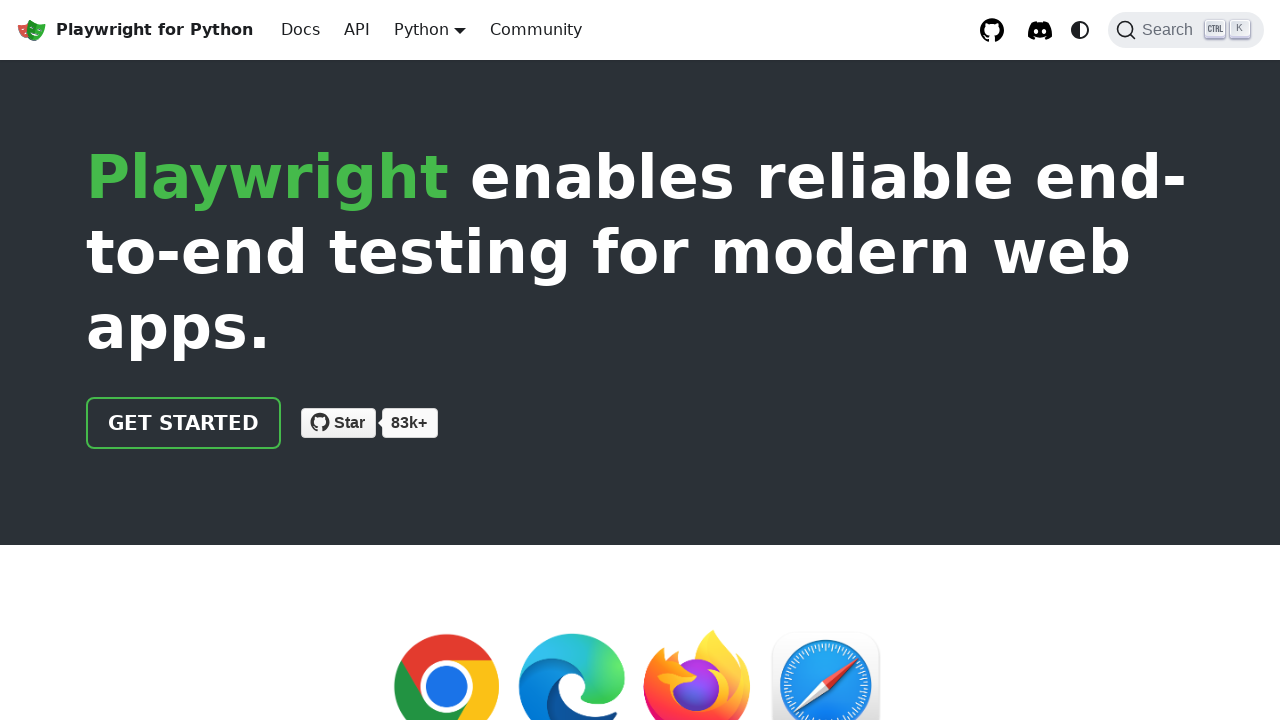

Clicked API link in the navbar at (357, 30) on [class="navbar__item navbar__link"] >> internal:has-text="API"i
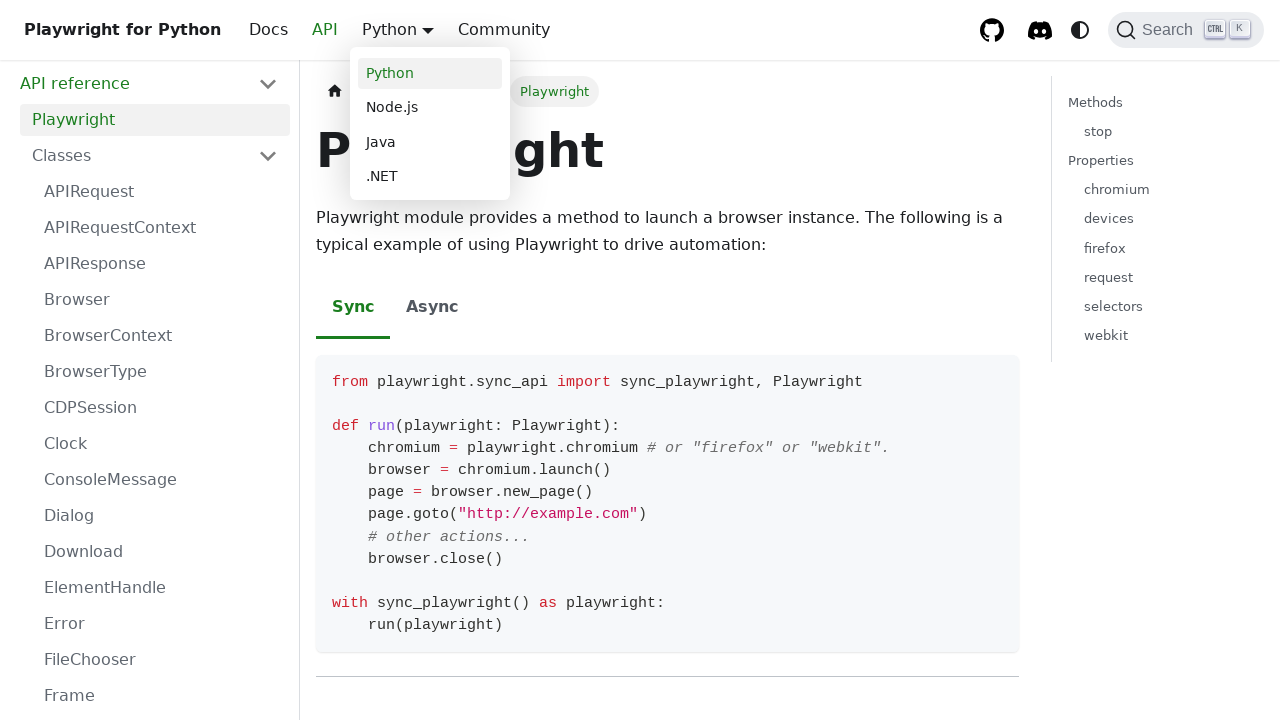

Waited for page to load (networkidle)
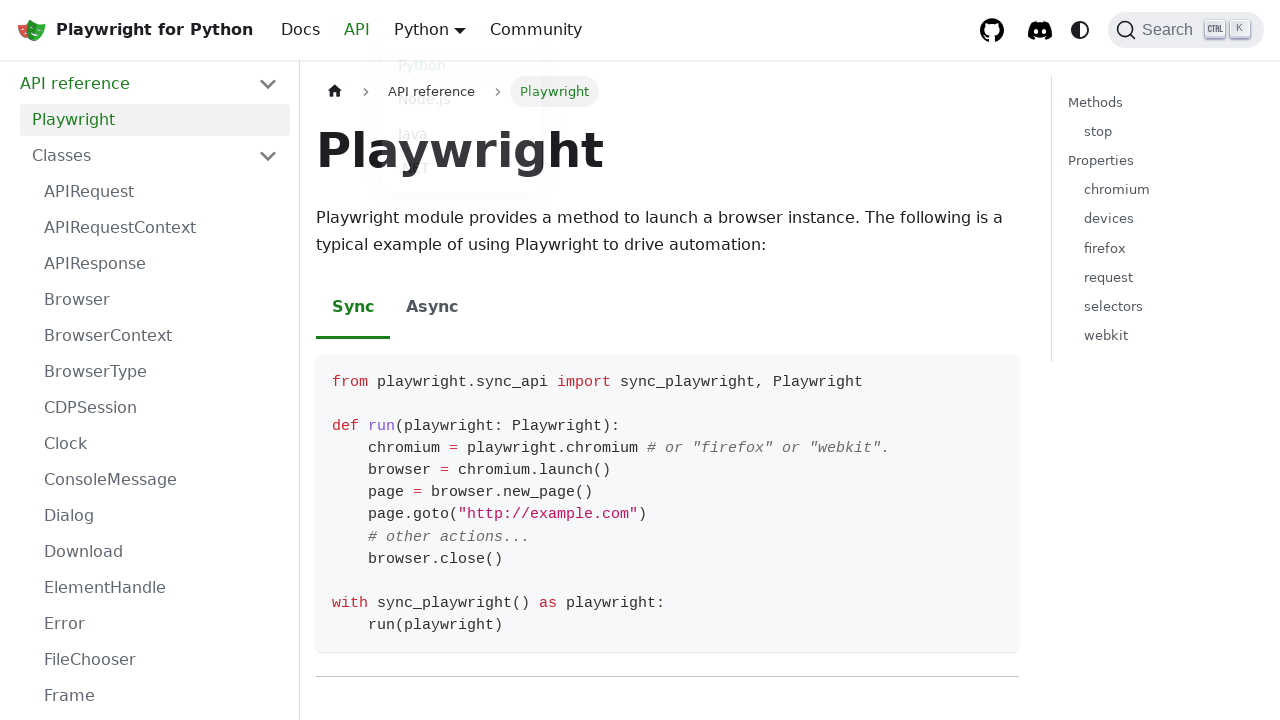

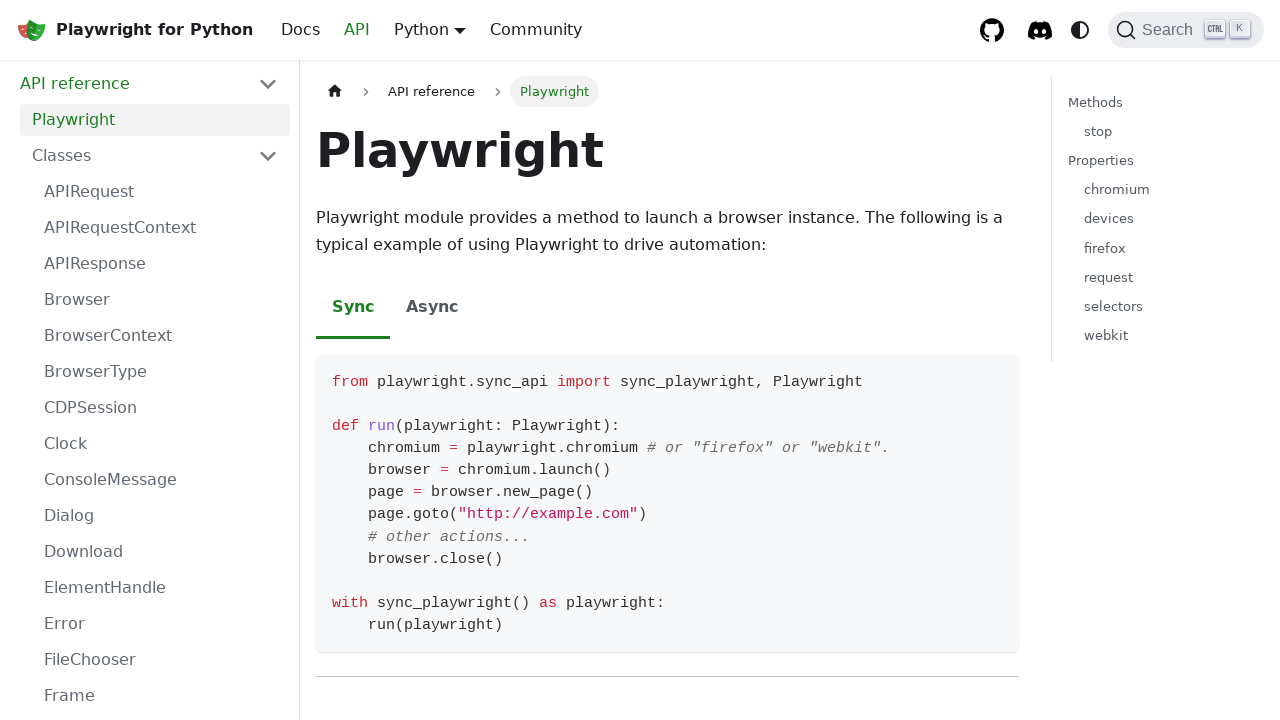